Tests navigation to the Entry Ad page and dismisses the modal/alert that appears on page load, demonstrating popup handling functionality.

Starting URL: http://the-internet.herokuapp.com/

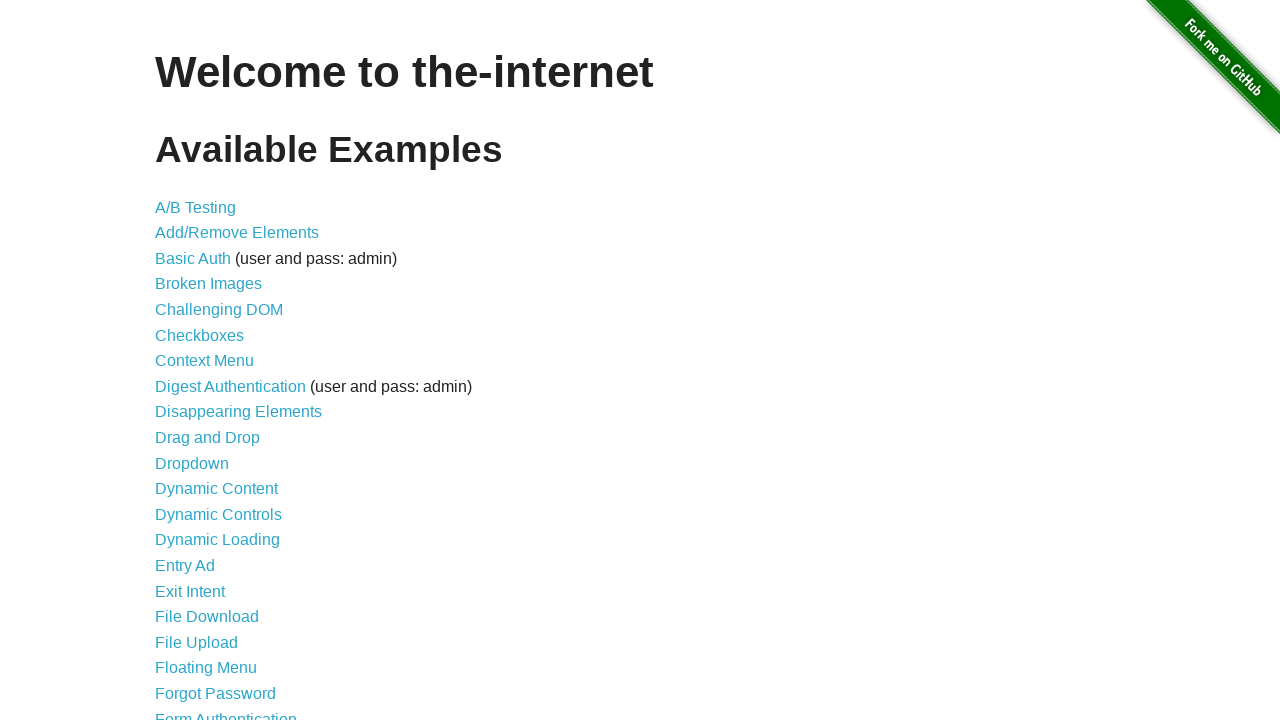

Clicked on the Entry Ad link at (185, 566) on xpath=//*[text()='Entry Ad']
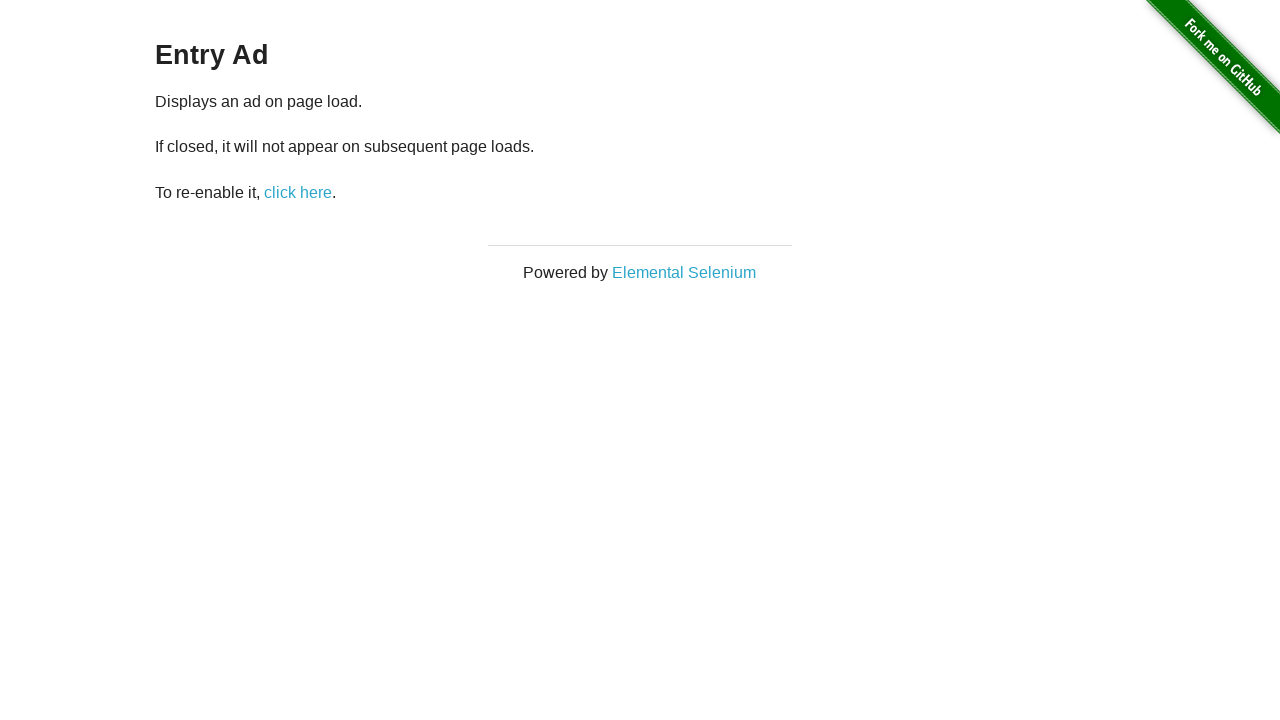

Entry Ad modal appeared on page load
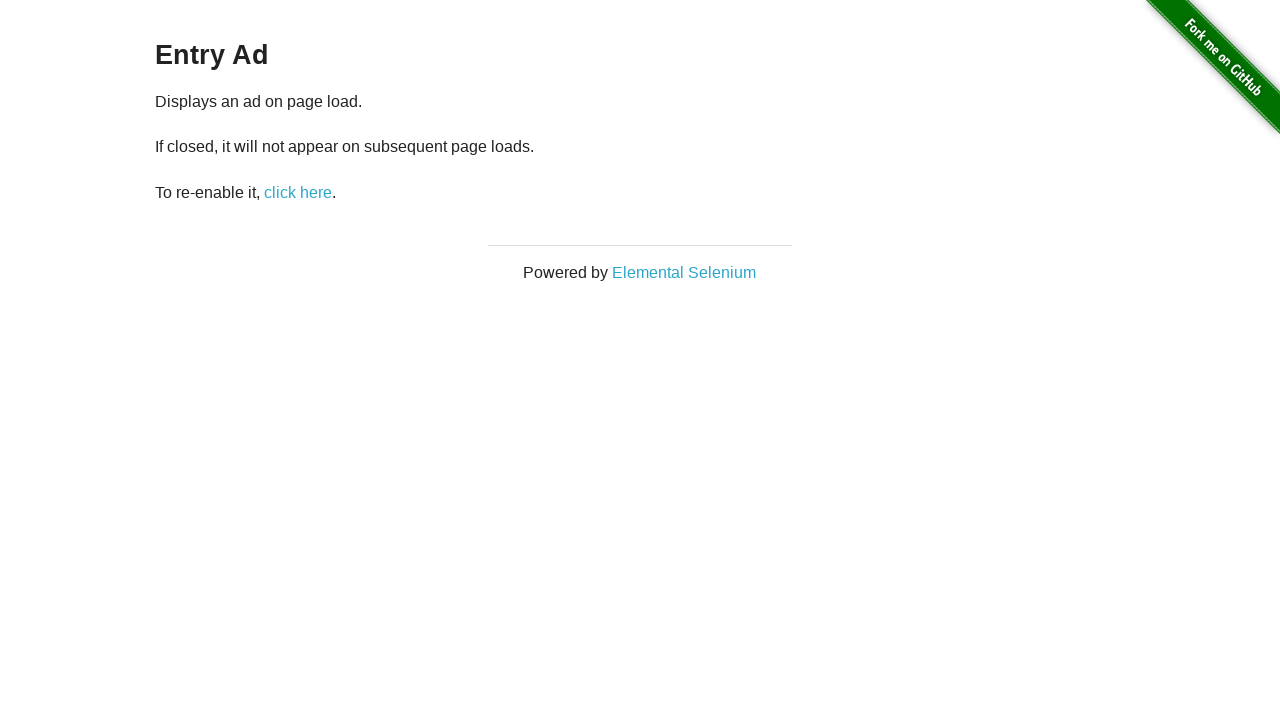

Dismissed the Entry Ad modal by clicking Close button at (640, 147) on text=Close
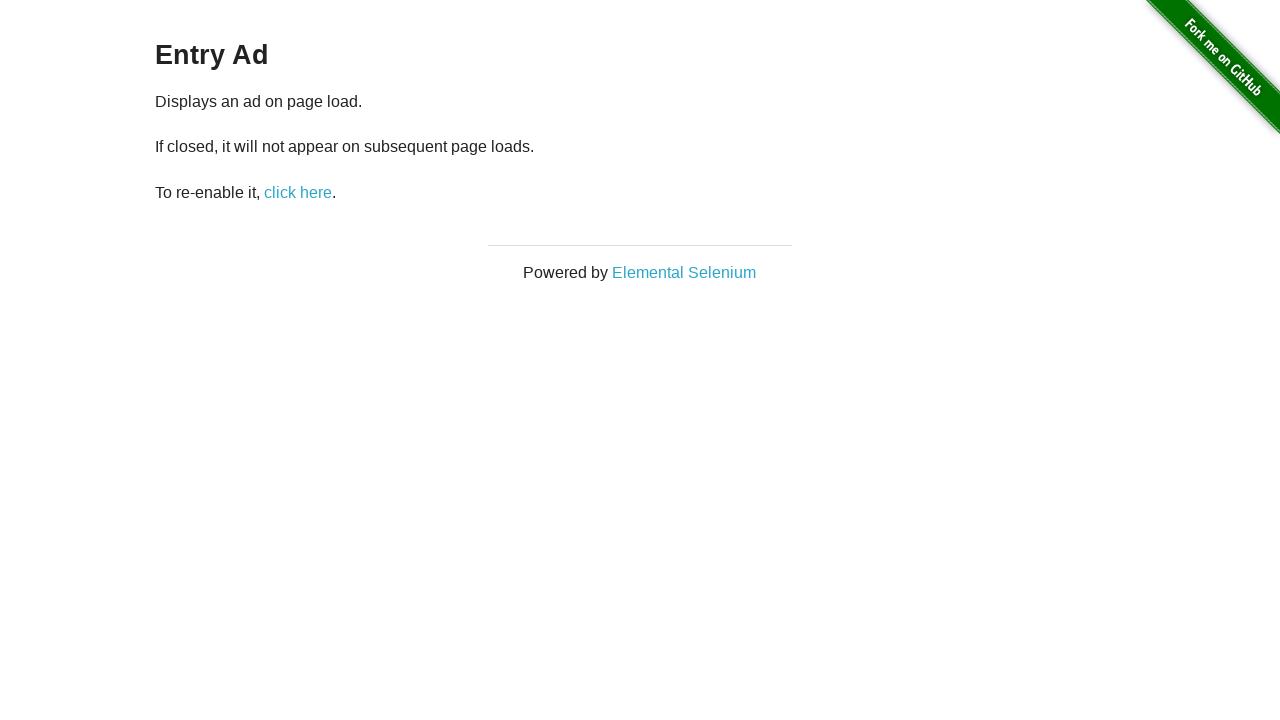

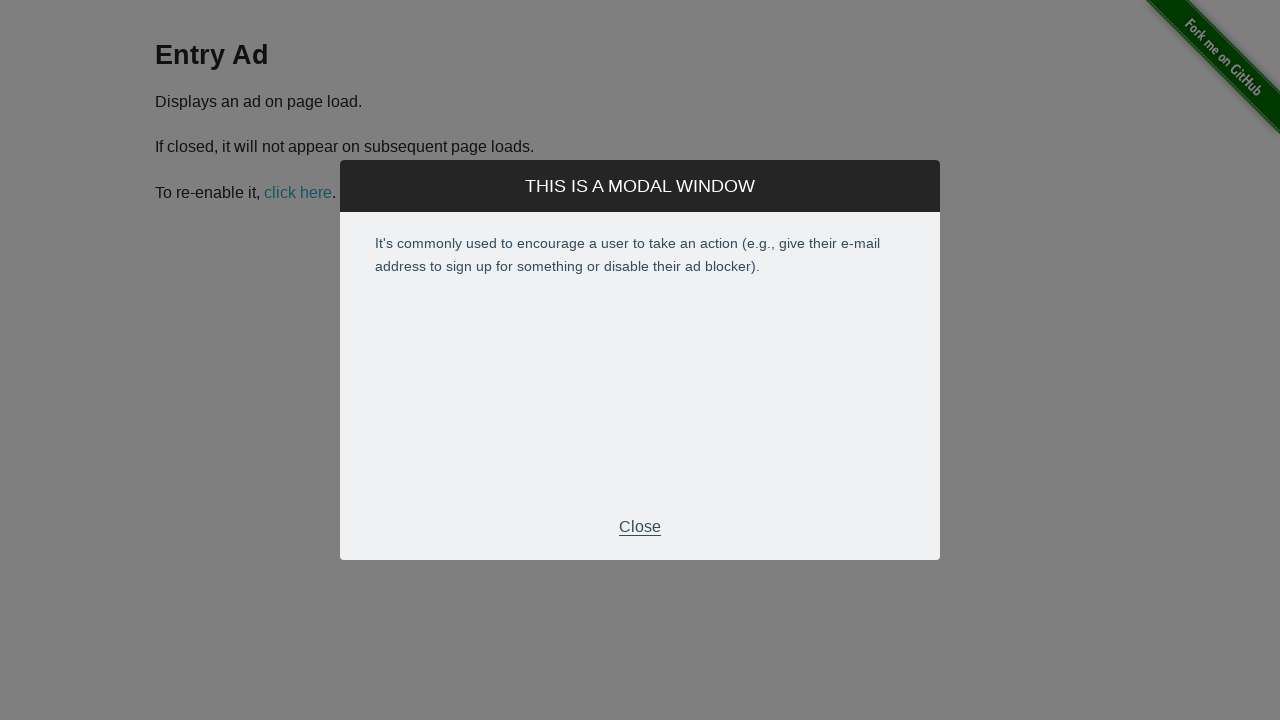